Tests the Pro Git book section by navigating through chapters, verifying dropdowns, and switching to French translation

Starting URL: https://git-scm.com/book/

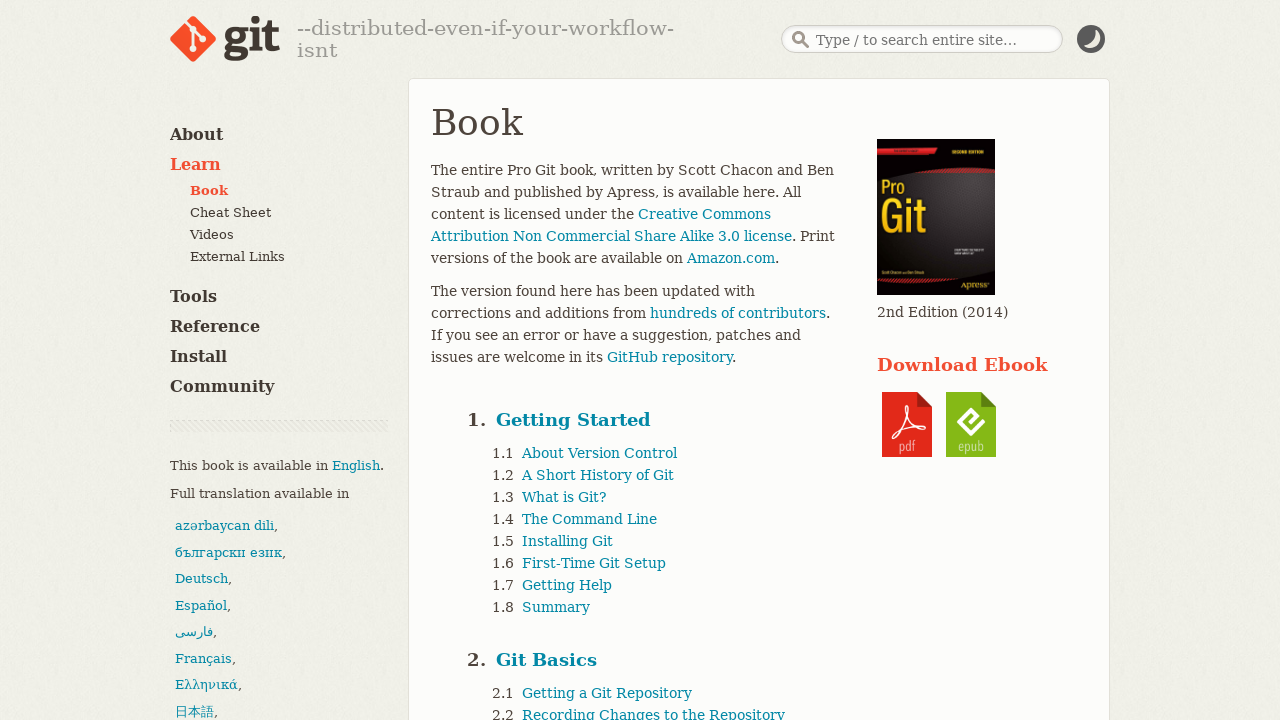

Verified redirect to Pro Git book English v2 URL
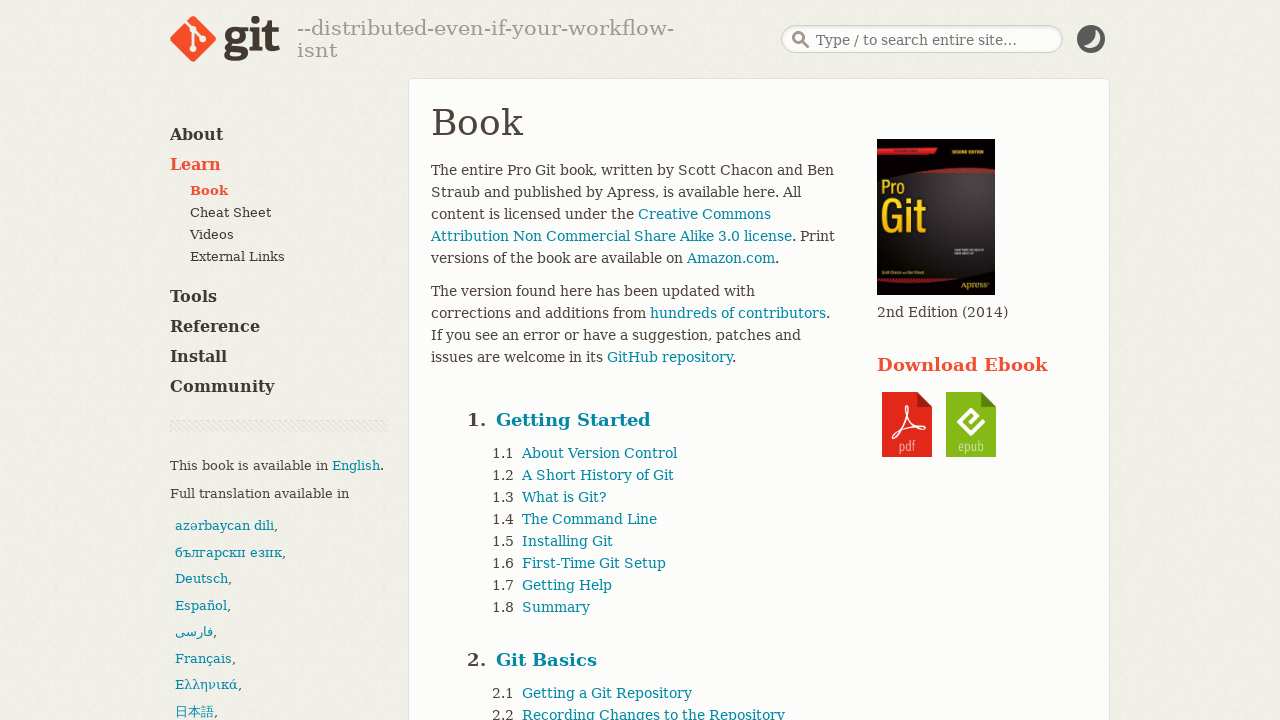

Verified GitHub repository link attribute
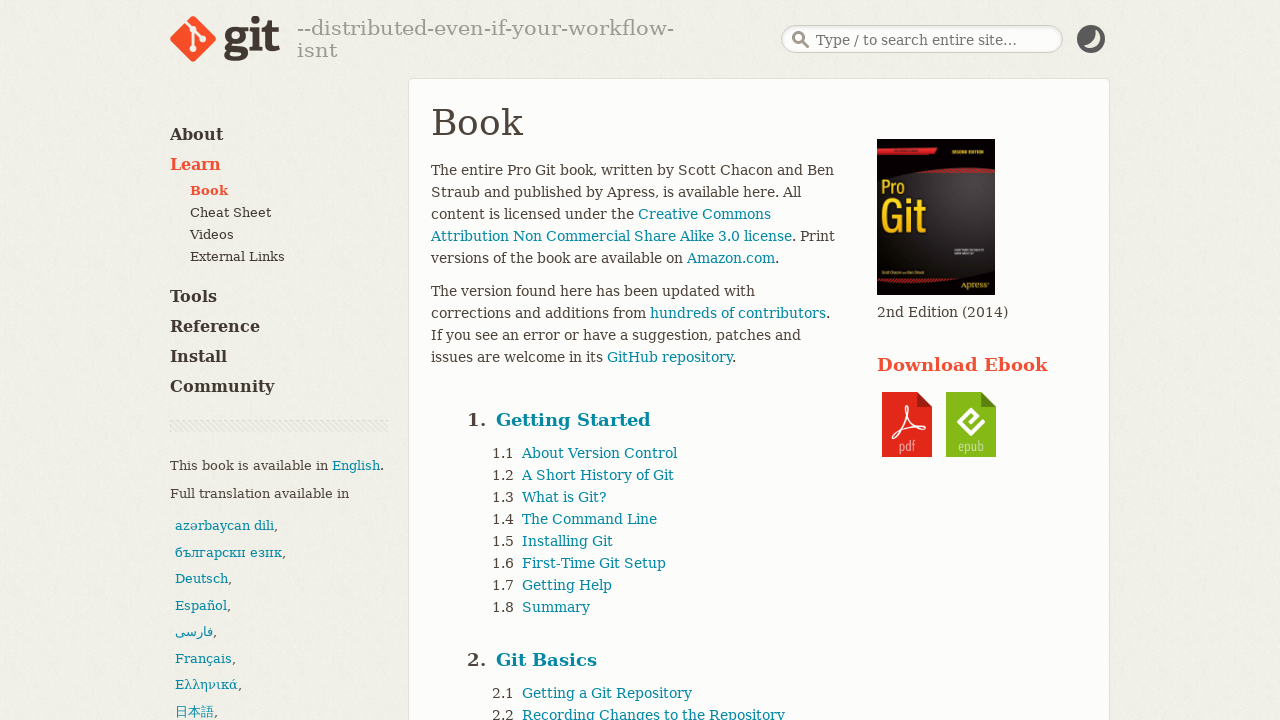

Clicked 'Getting Started' chapter link at (574, 420) on internal:role=link[name="Getting Started"i]
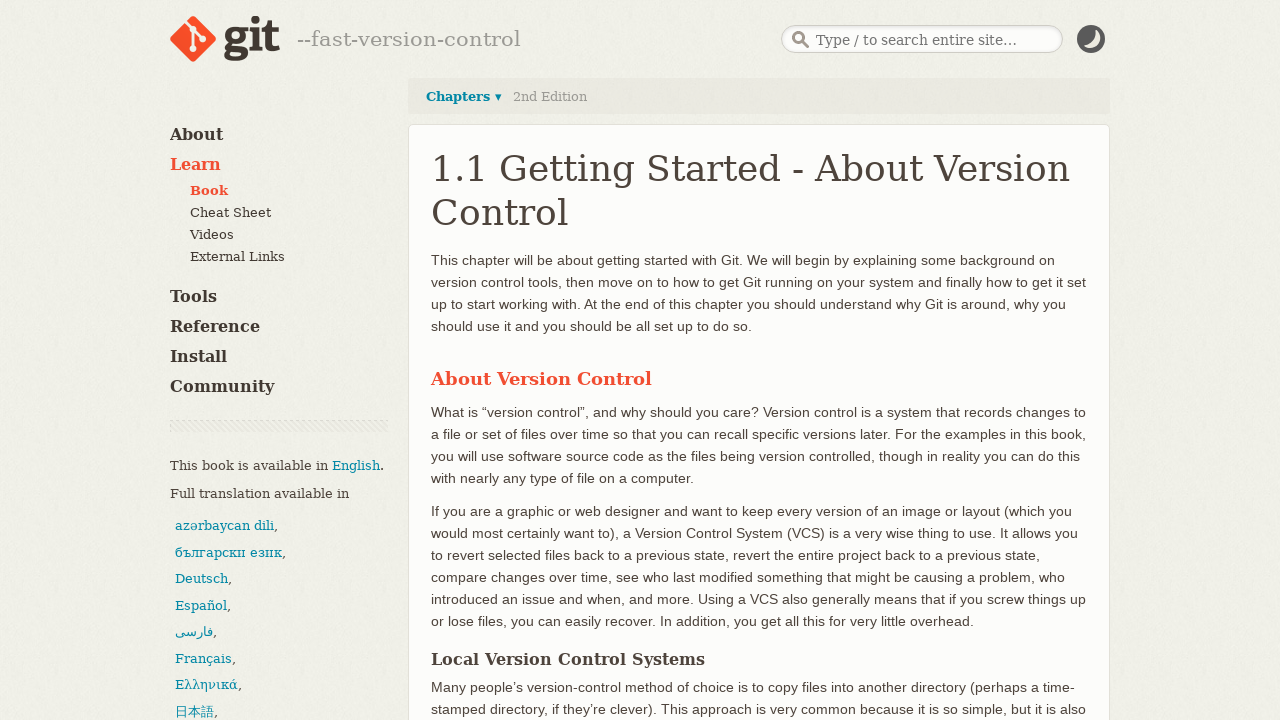

Verified navigation to Getting Started - About Version Control section
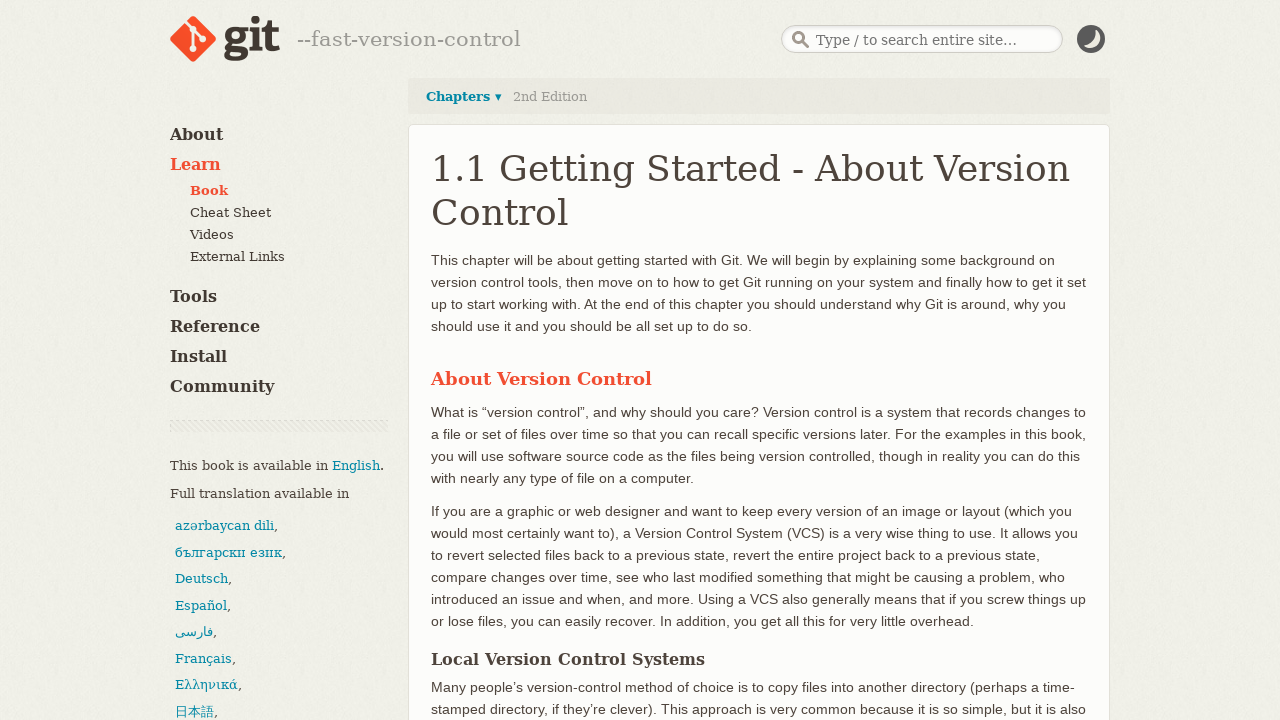

Verified chapters dropdown is initially hidden
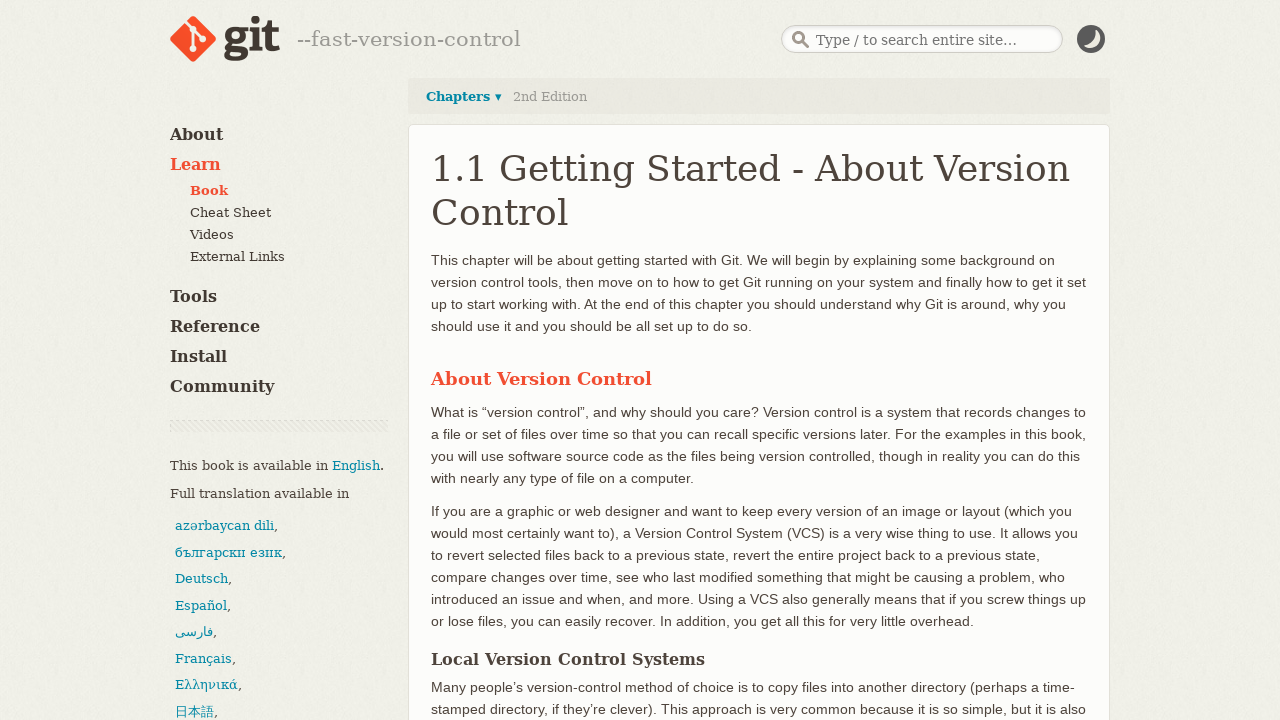

Clicked 'Chapters' button to open dropdown at (464, 96) on internal:role=link[name="Chapters"i]
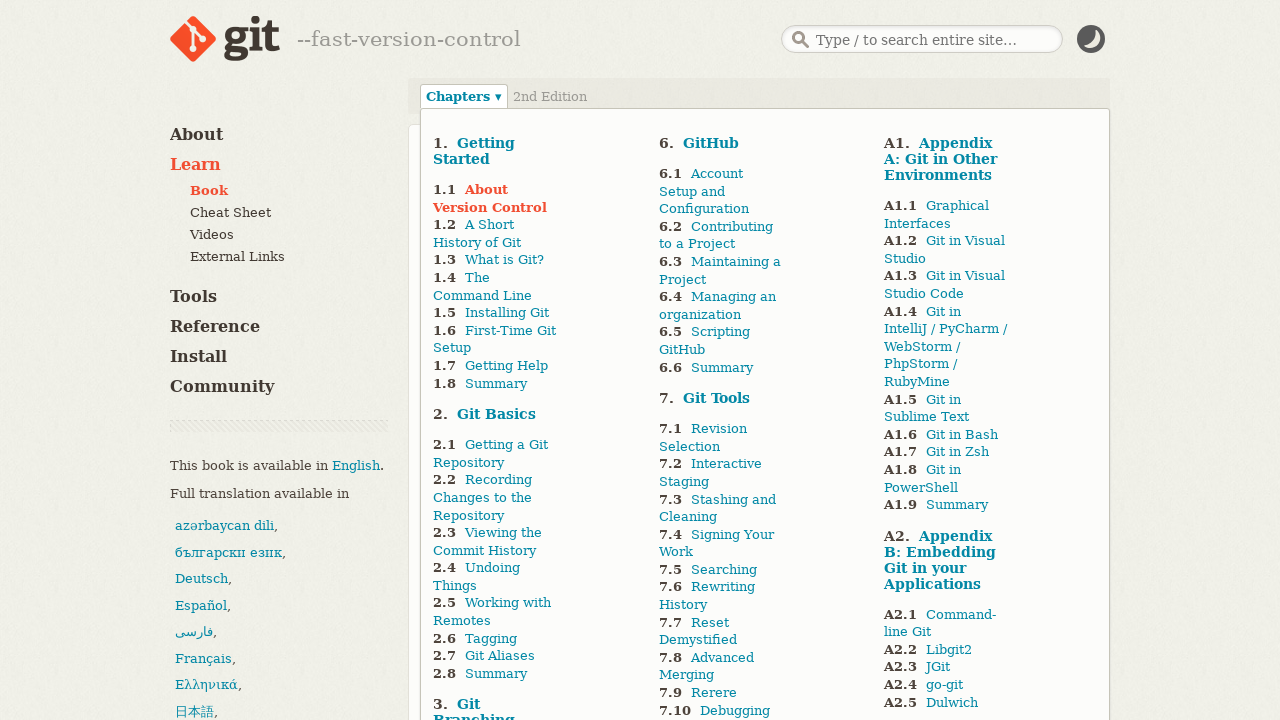

Verified chapters dropdown is now visible
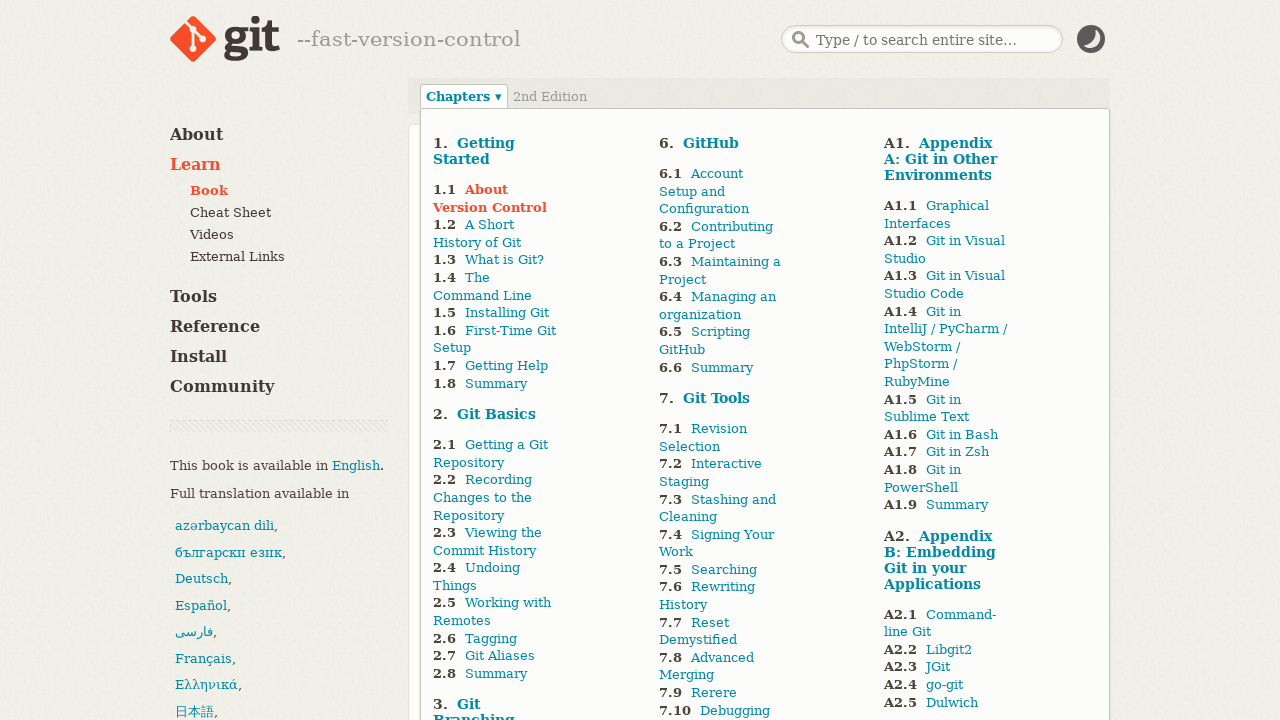

Verified 'About Version Control' link has active class
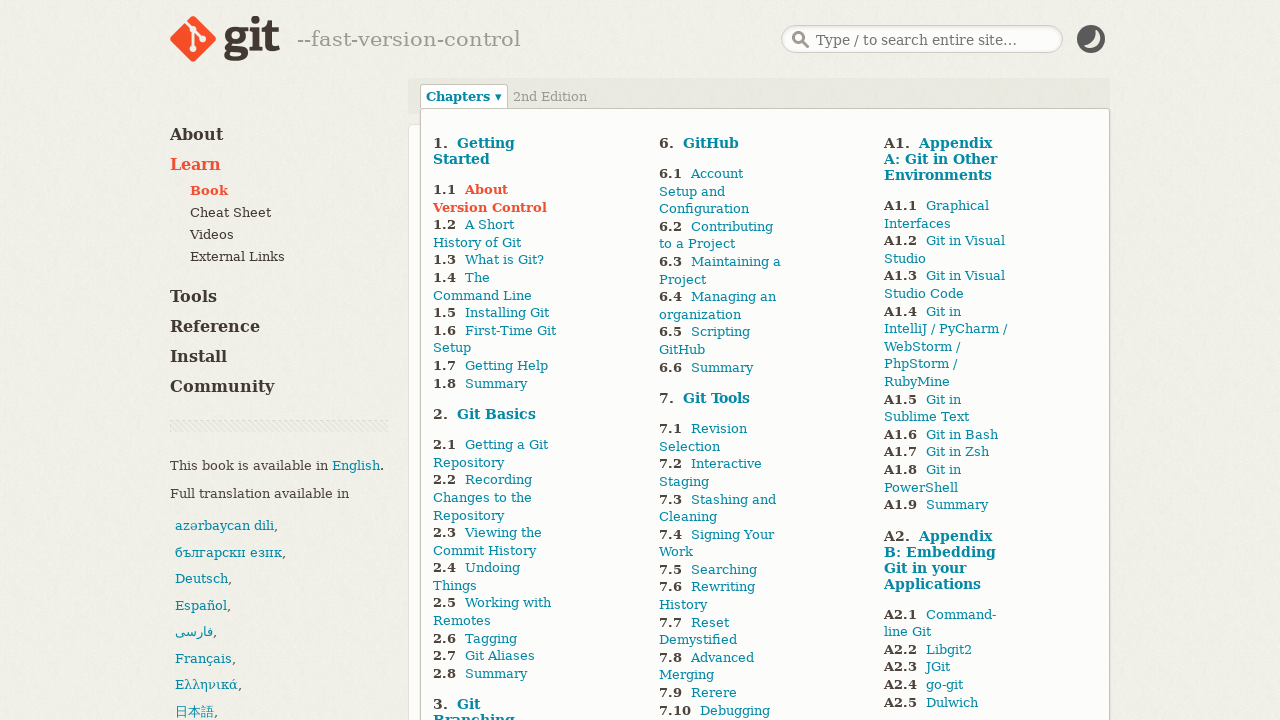

Verified exactly one active section in chapters dropdown
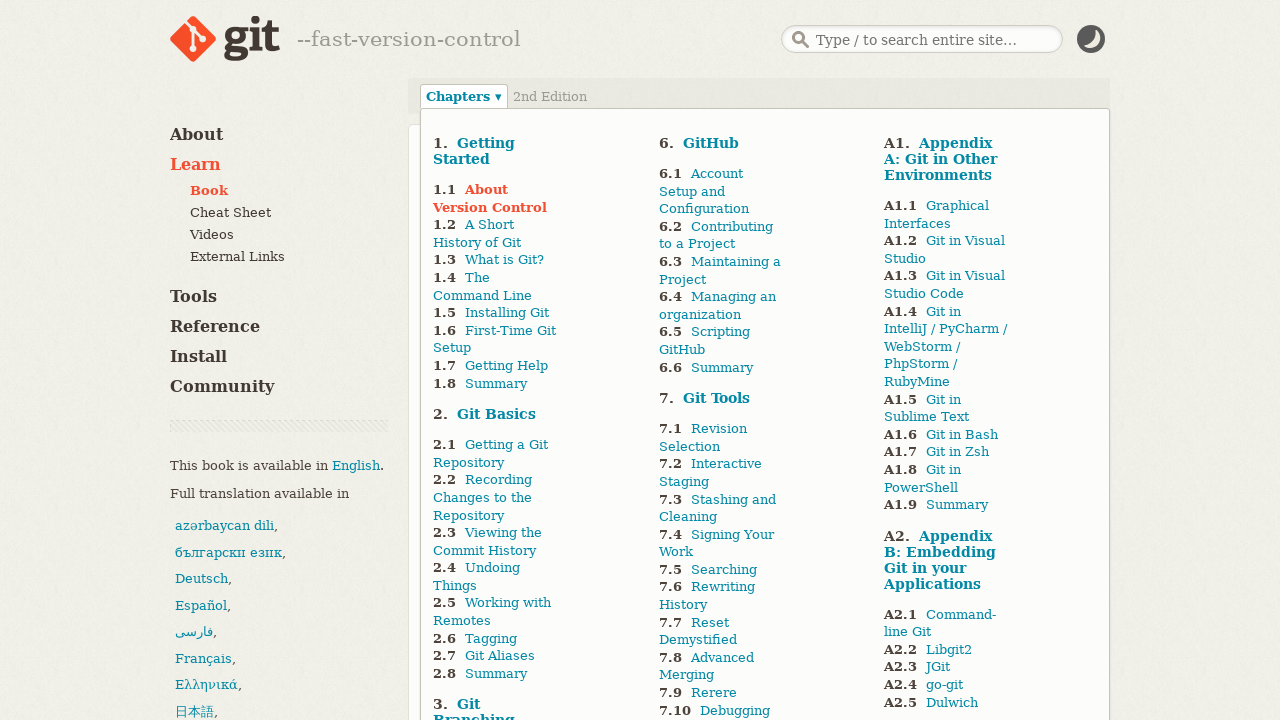

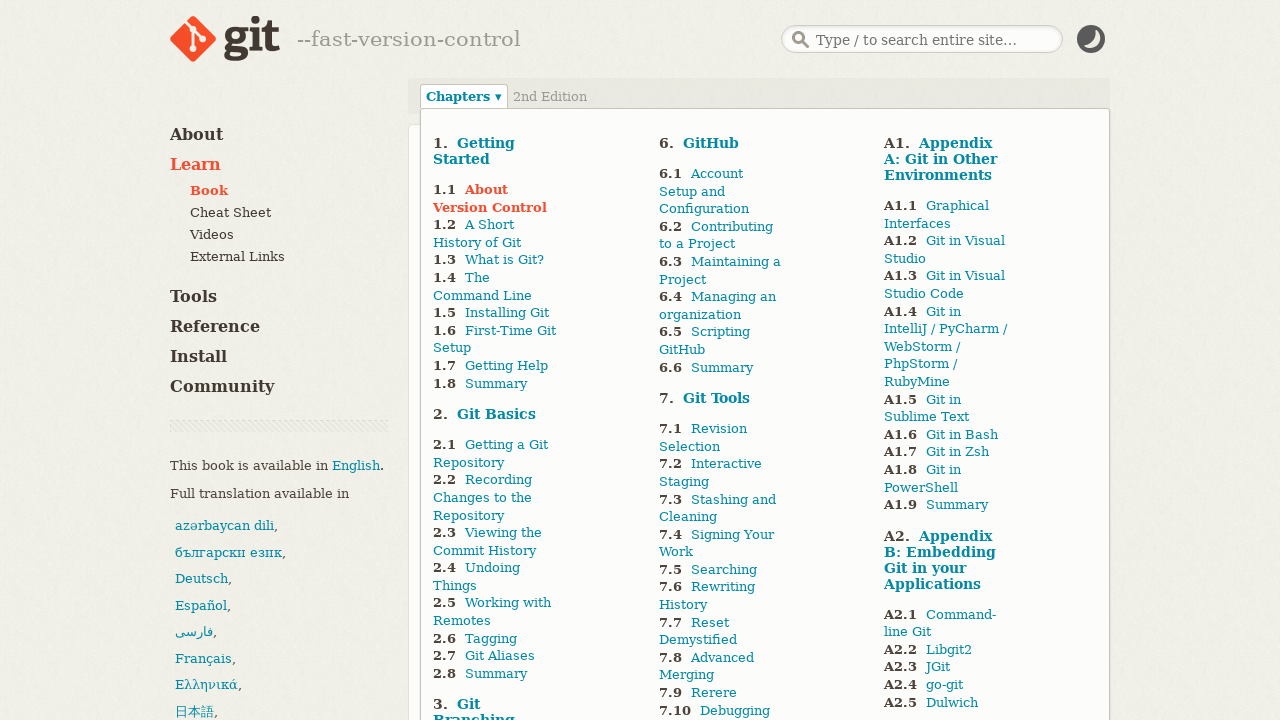